Tests dynamic control elements by clicking Remove button to make an element disappear, then clicking Add button to make it reappear, verifying the status messages

Starting URL: https://the-internet.herokuapp.com/dynamic_controls

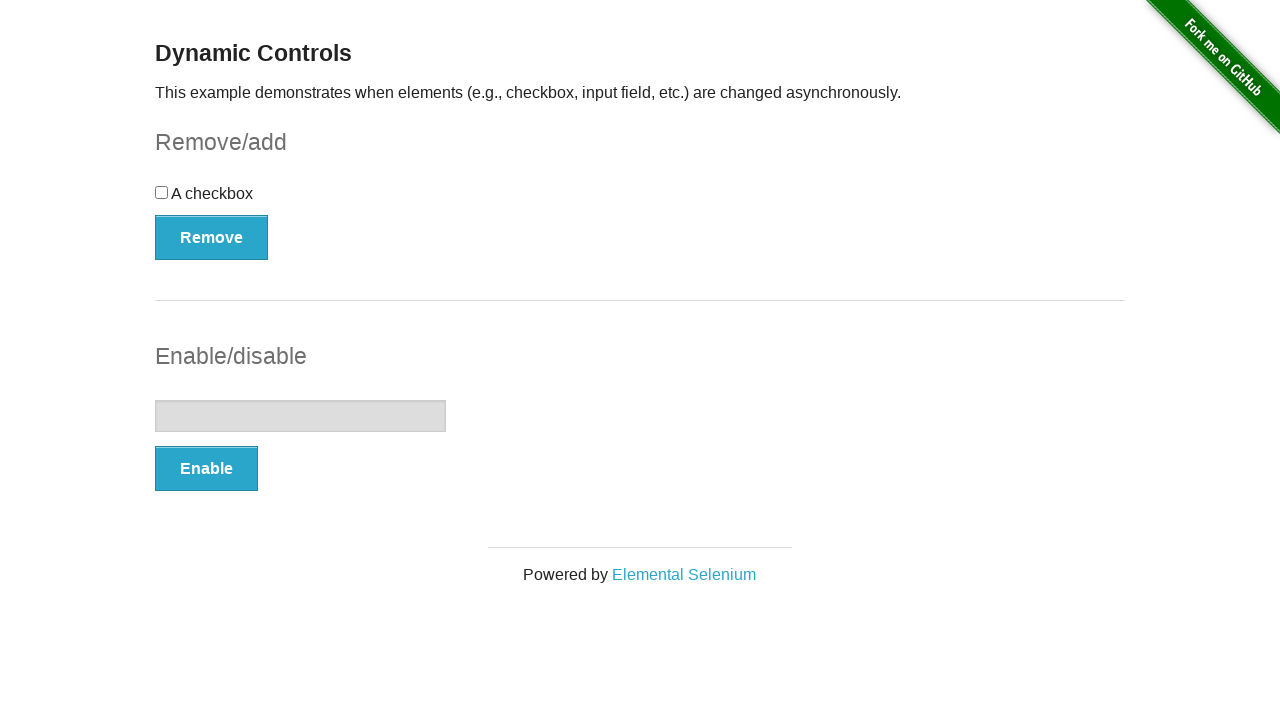

Navigated to dynamic controls page
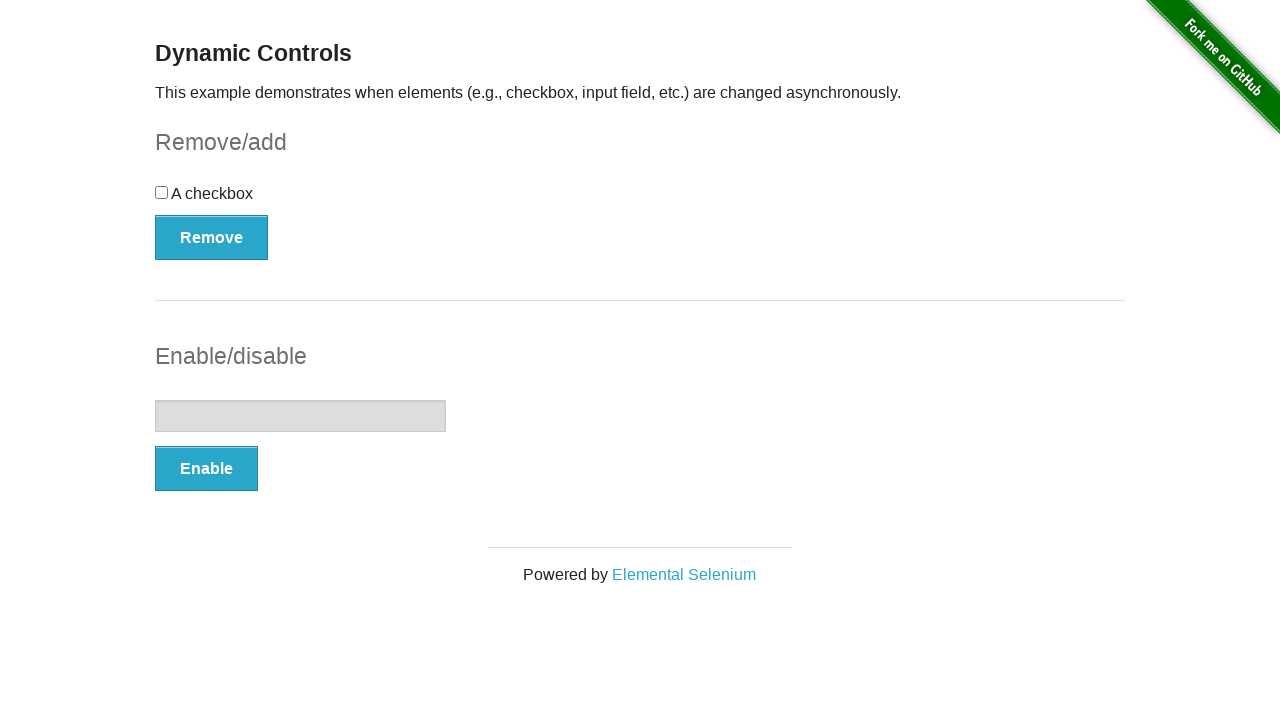

Clicked Remove button to make element disappear at (212, 237) on xpath=//*[text()='Remove']
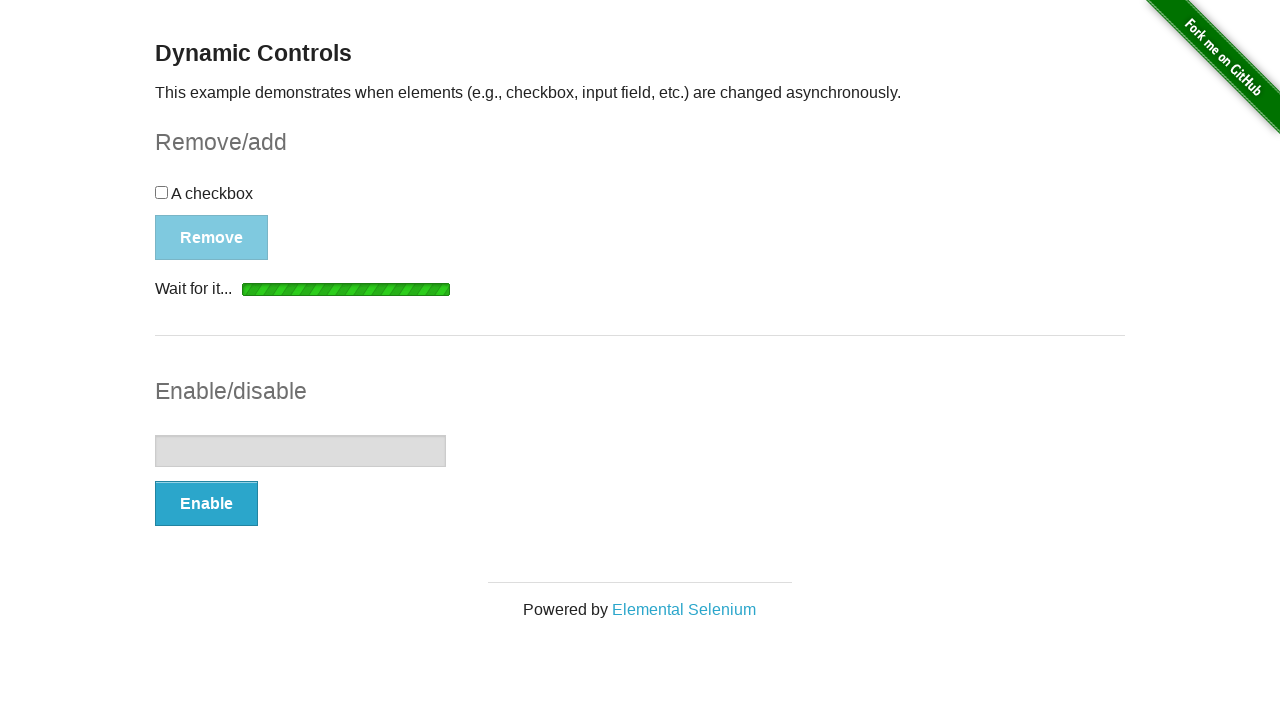

Verified 'It's gone!' status message appeared
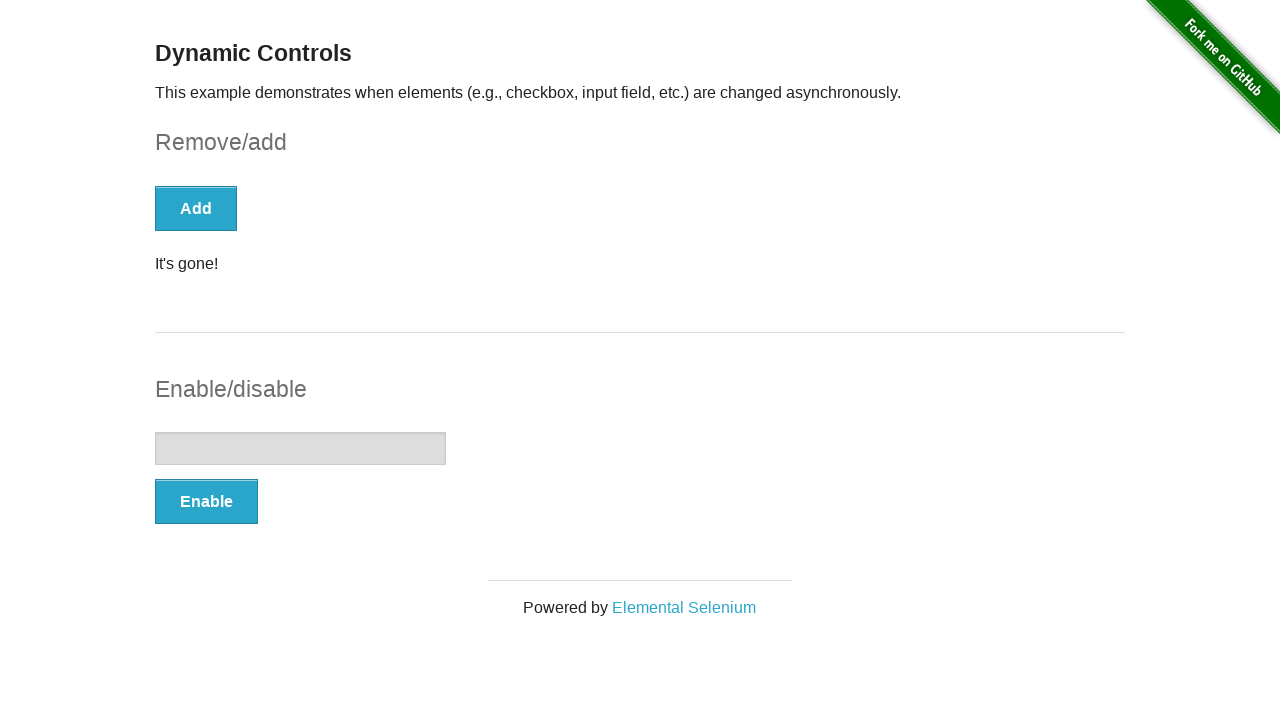

Clicked Add button to make element reappear at (196, 208) on xpath=//*[text()='Add']
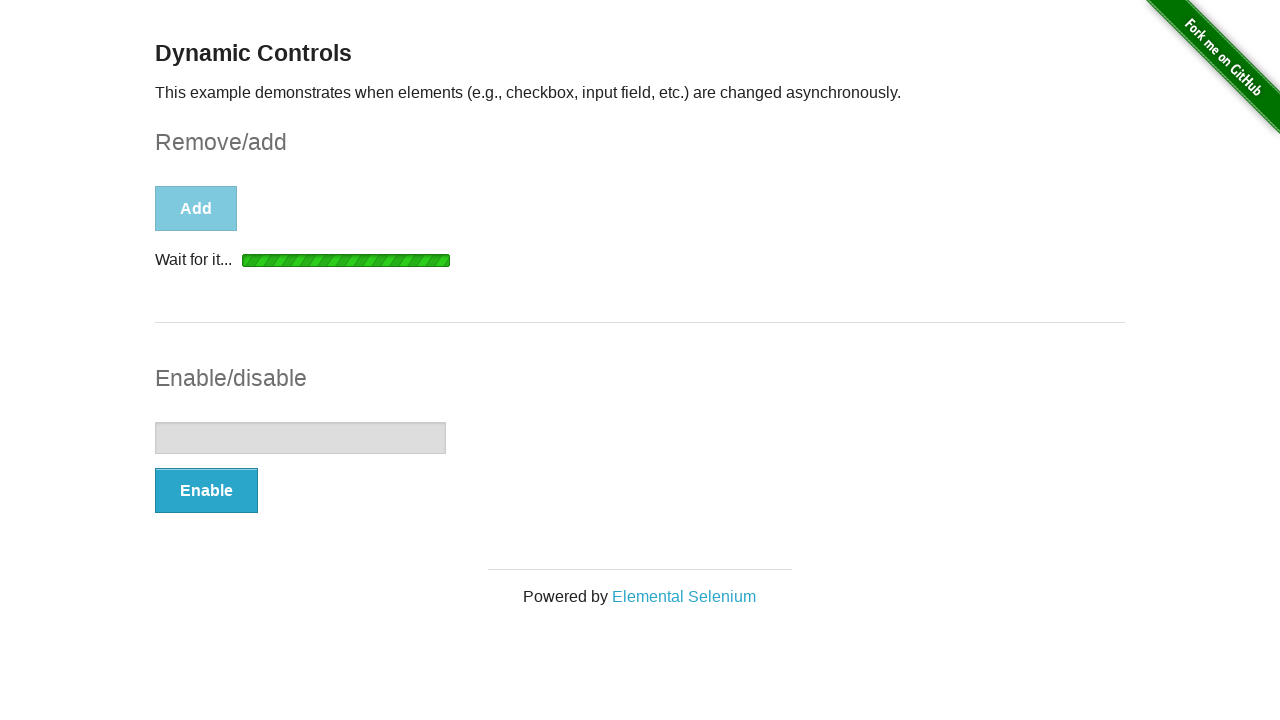

Verified 'It's back!' status message appeared
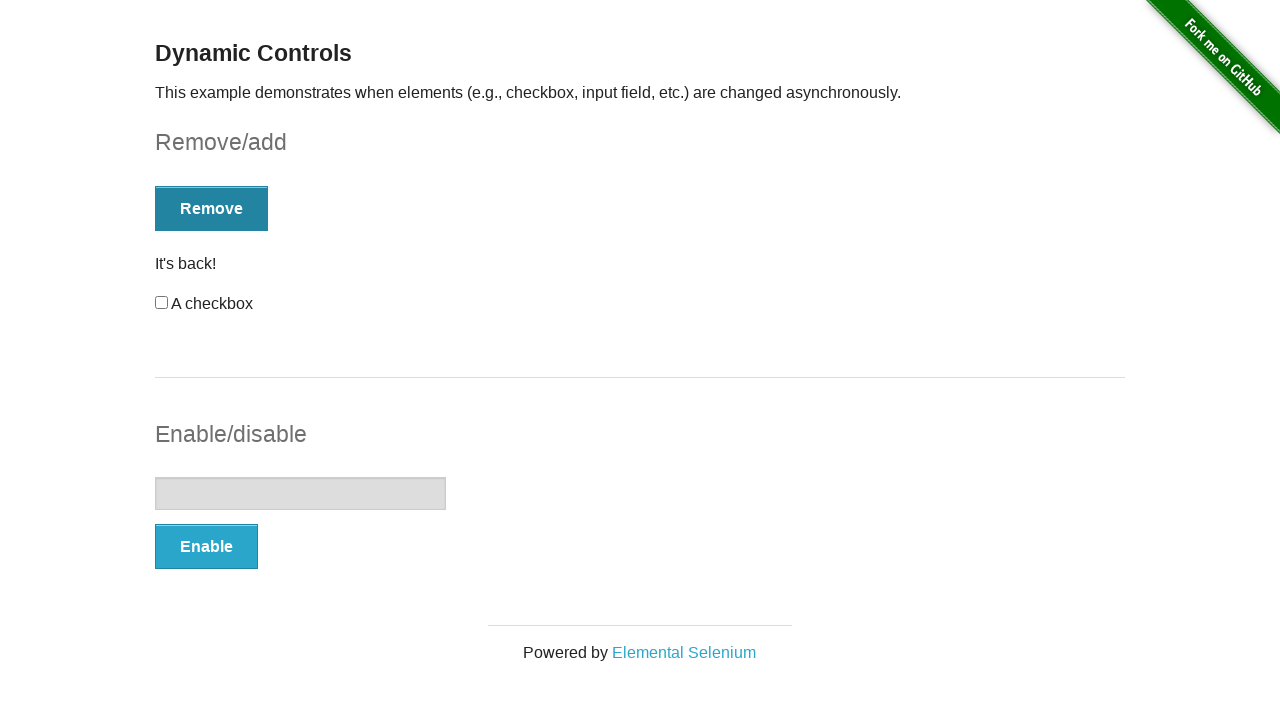

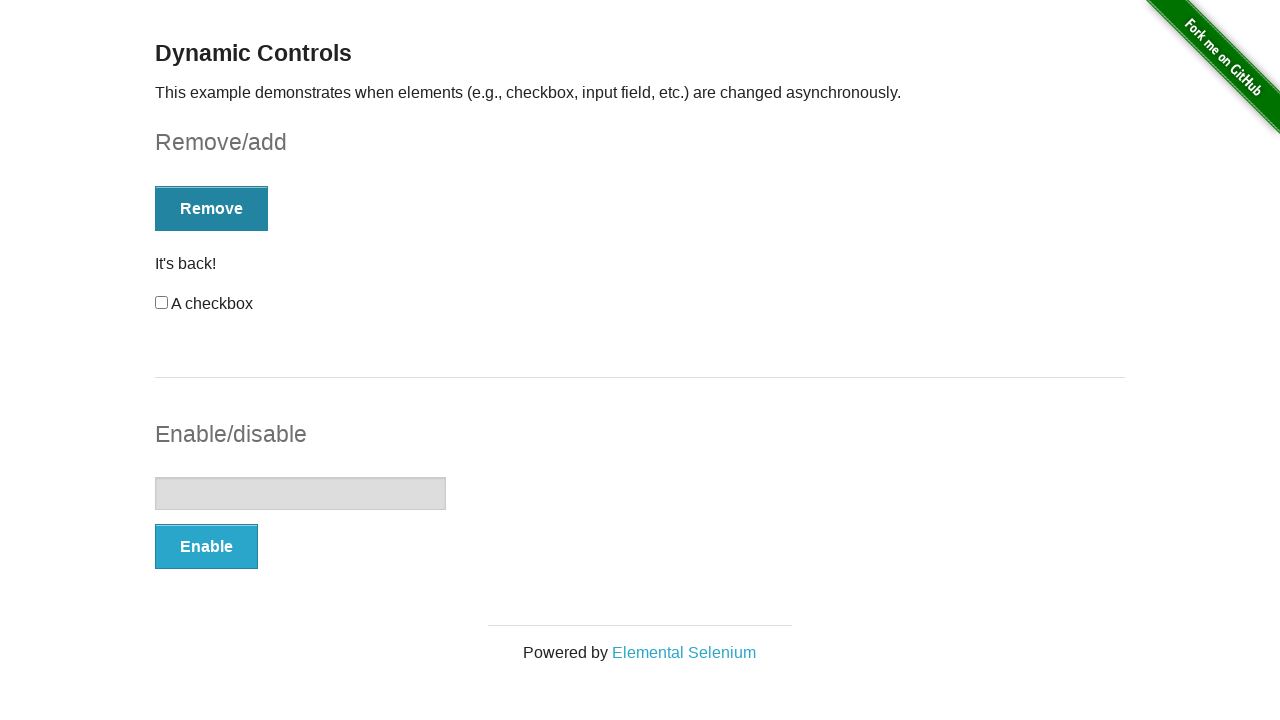